Tests a URL shortener decoder tool by entering a shortened URL, clicking the decode button, and waiting for the decoded result to appear

Starting URL: https://prozavr.ru/tools/rasshifrovka-korotkih-ssilok.php

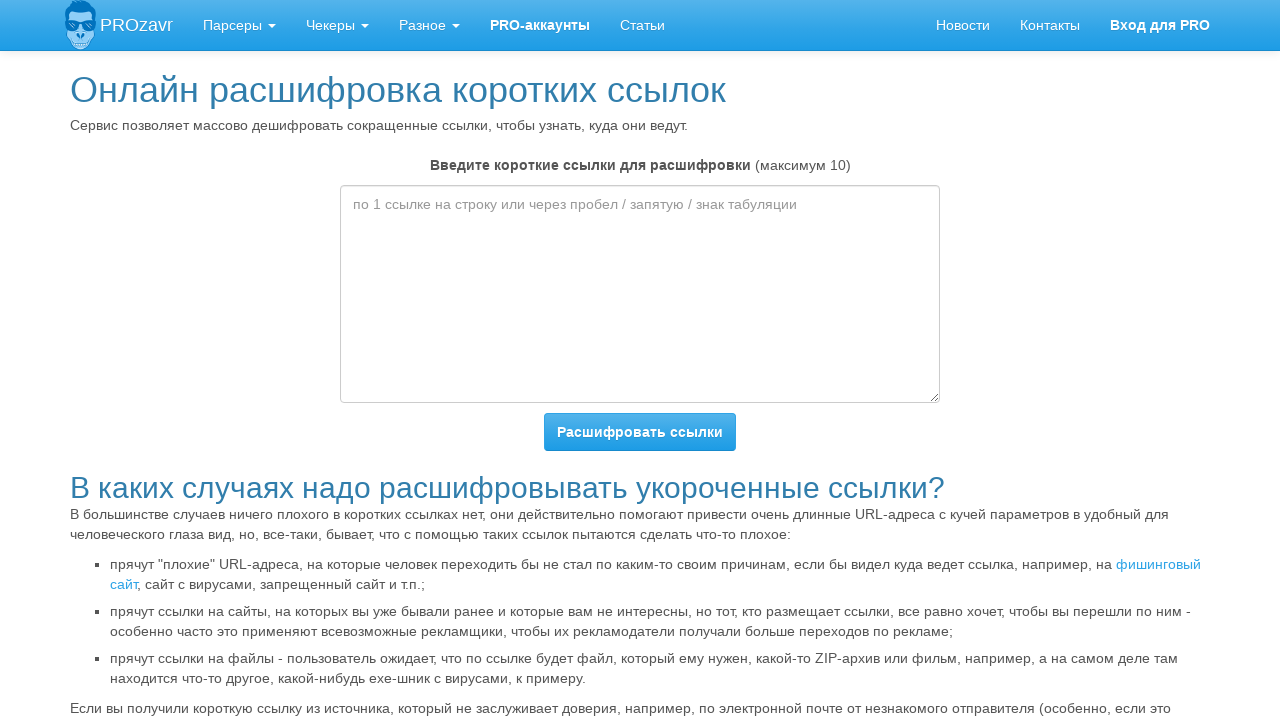

Filled textarea with shortened URL 'https://bit.ly/3xK9mPq' on //*[@id="content"]/form/table/tbody/tr[1]/td/textarea
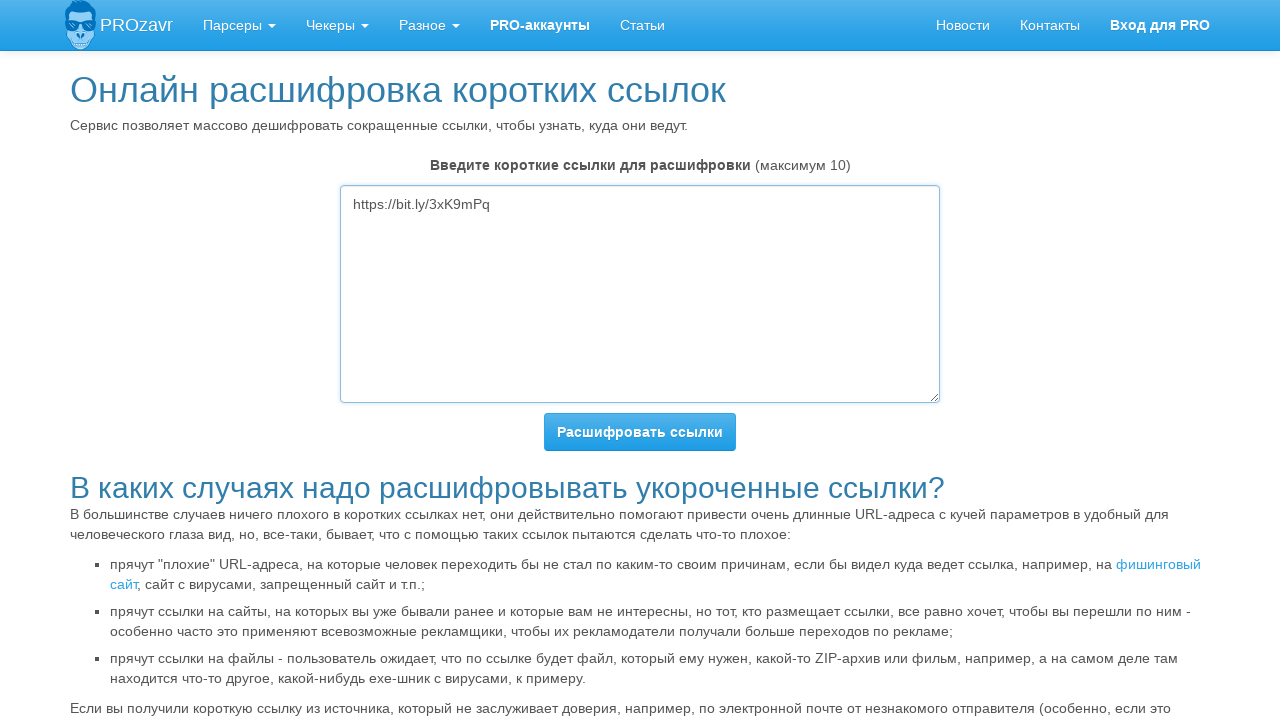

Pressed Enter in the URL textarea on //*[@id="content"]/form/table/tbody/tr[1]/td/textarea
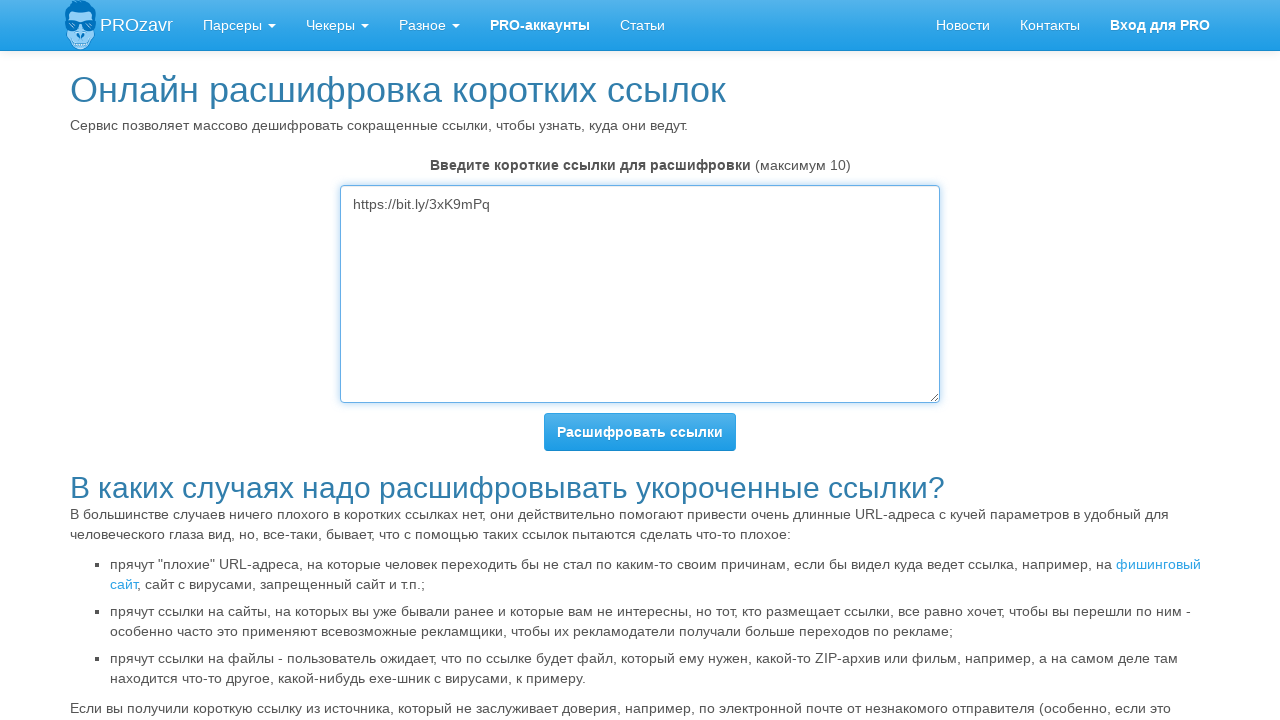

Clicked the decode button at (640, 432) on xpath=//*[@id="id_button"]
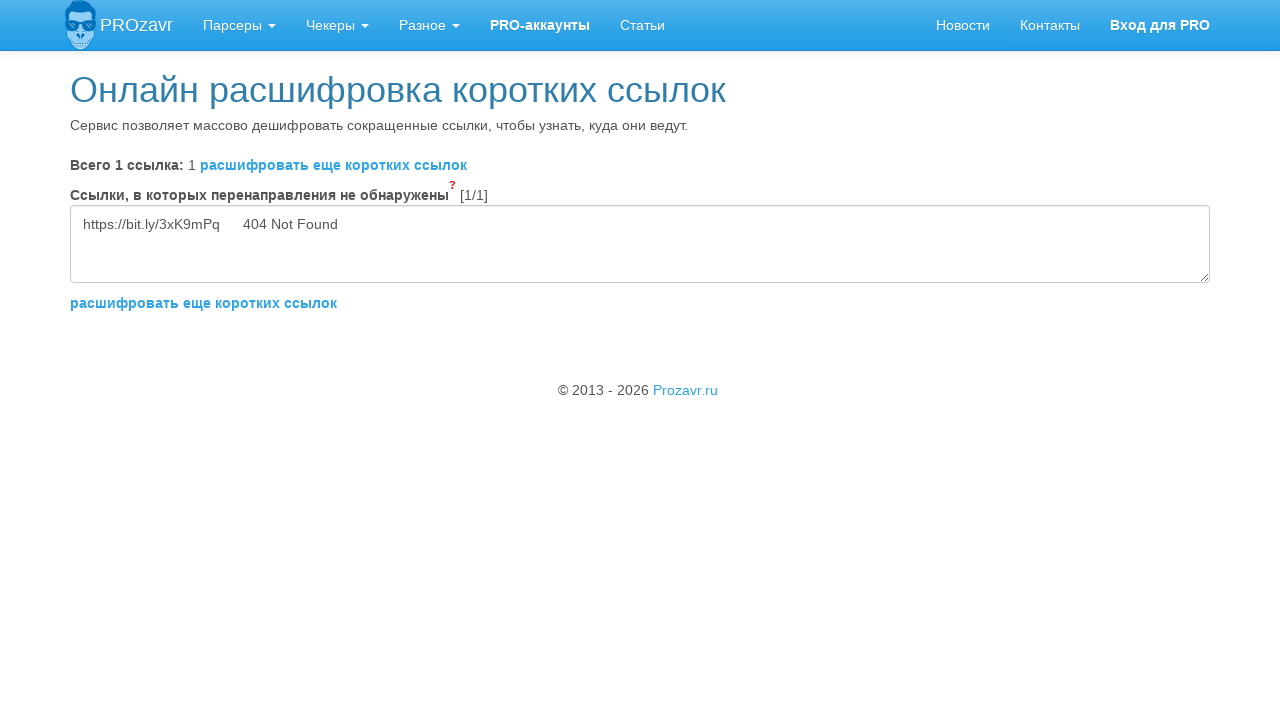

Decoded result appeared in the result textarea
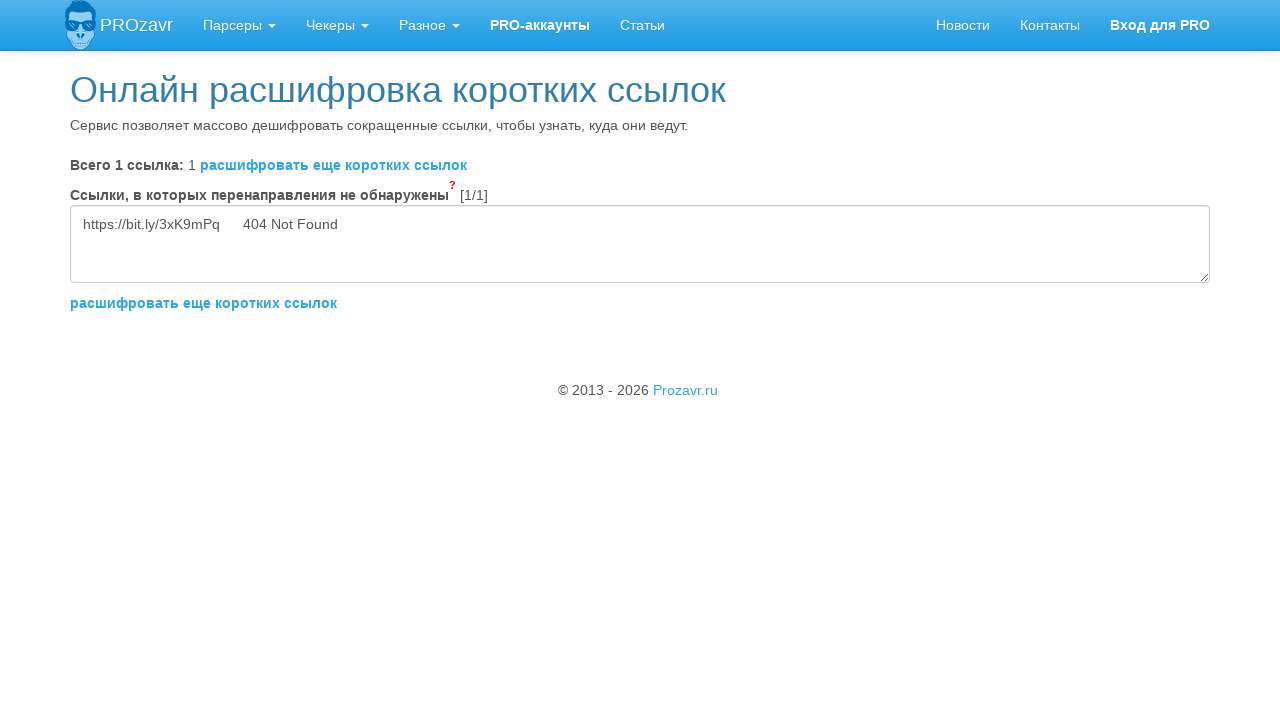

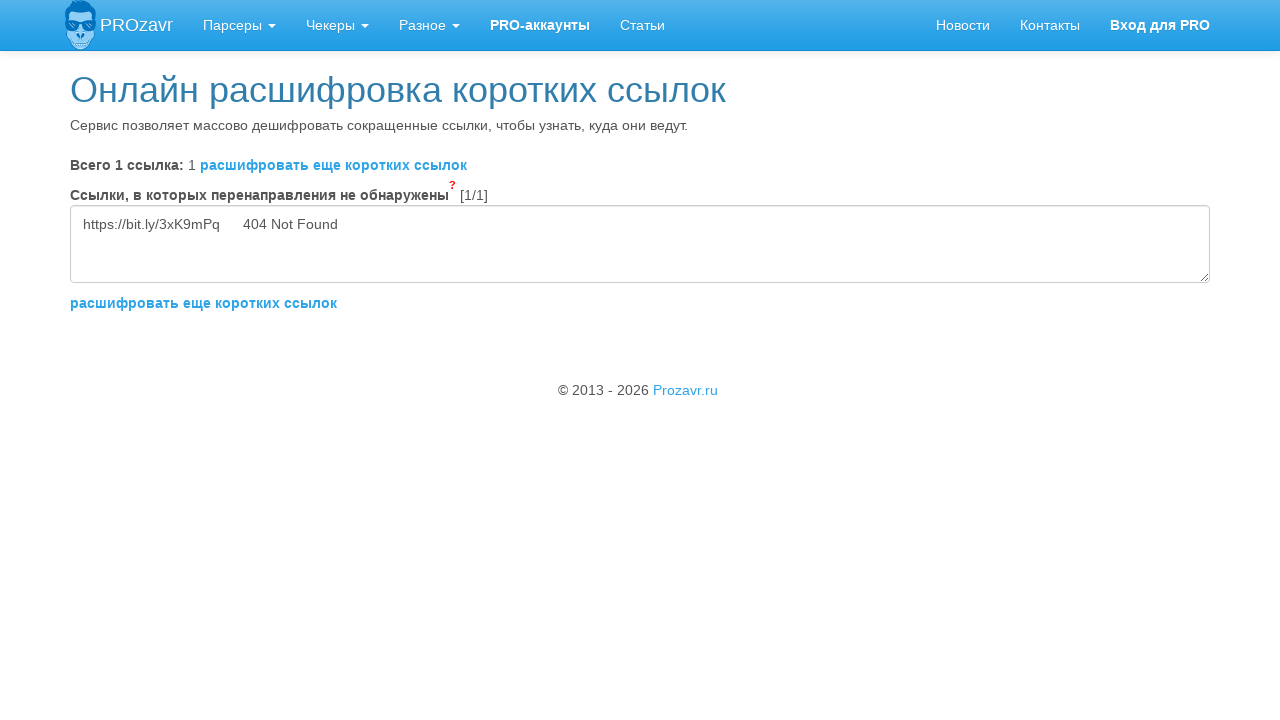